Tests the ability to add multiple artist input fields by clicking the add button multiple times and verifying all input fields are created.

Starting URL: https://ldevr3t2.github.io

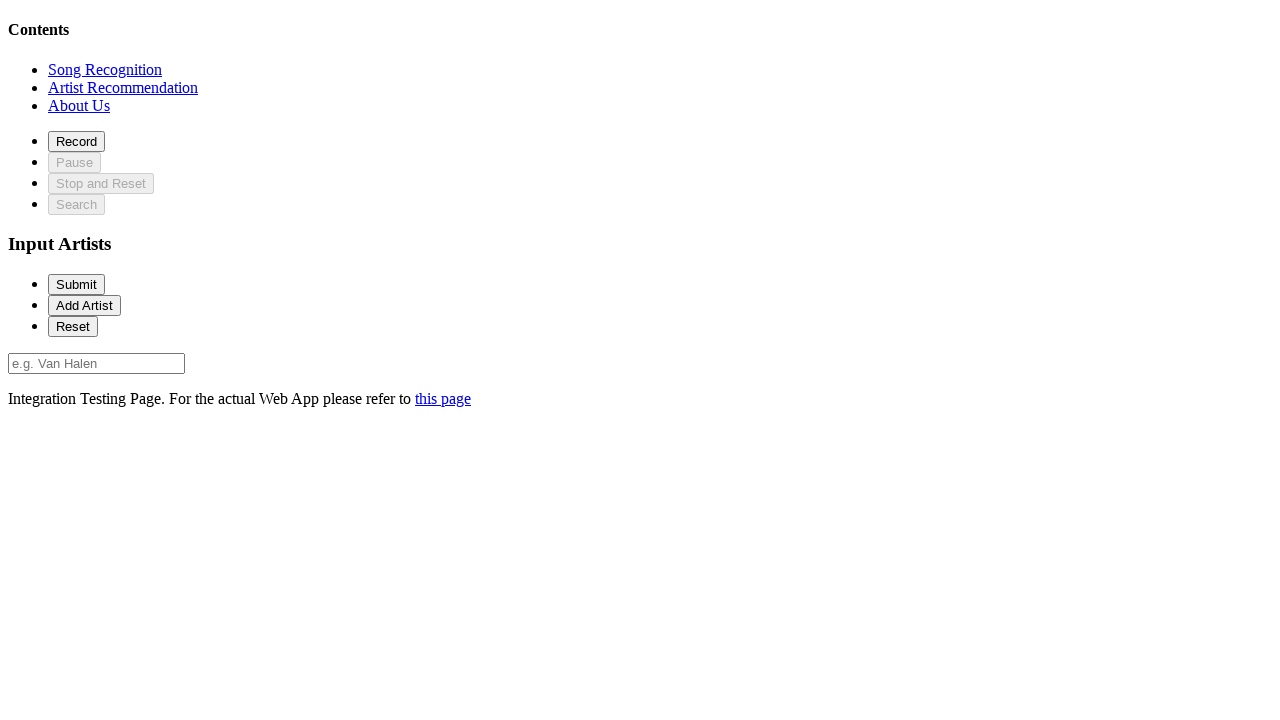

Clicked on recommendation section to navigate there at (123, 87) on xpath=//*[@id='recommendationSection']
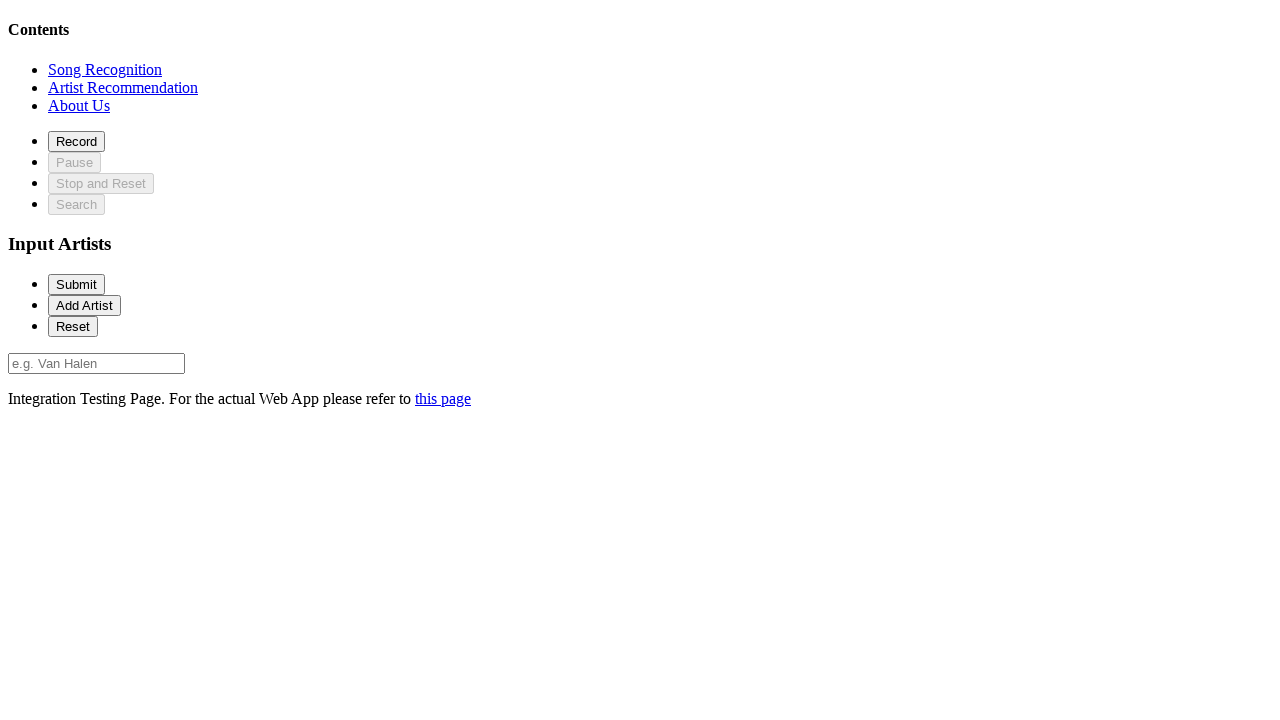

Waited for elements to come into view
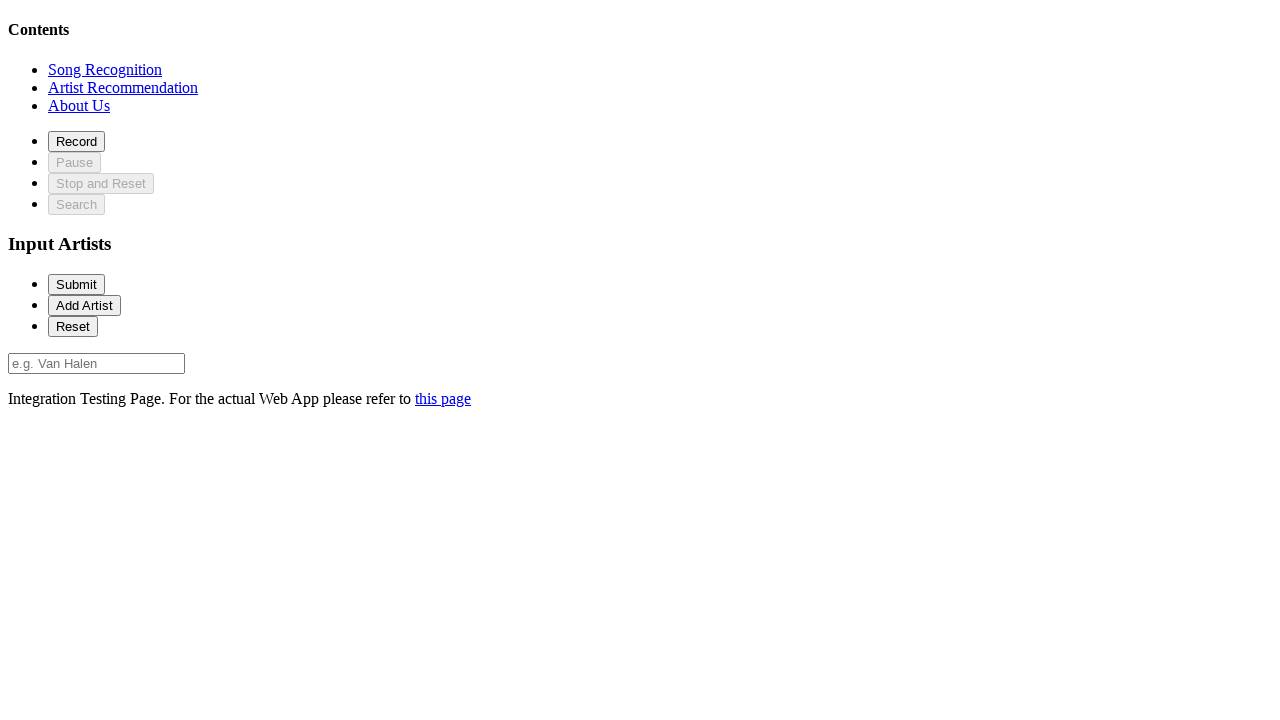

Located the add artist button
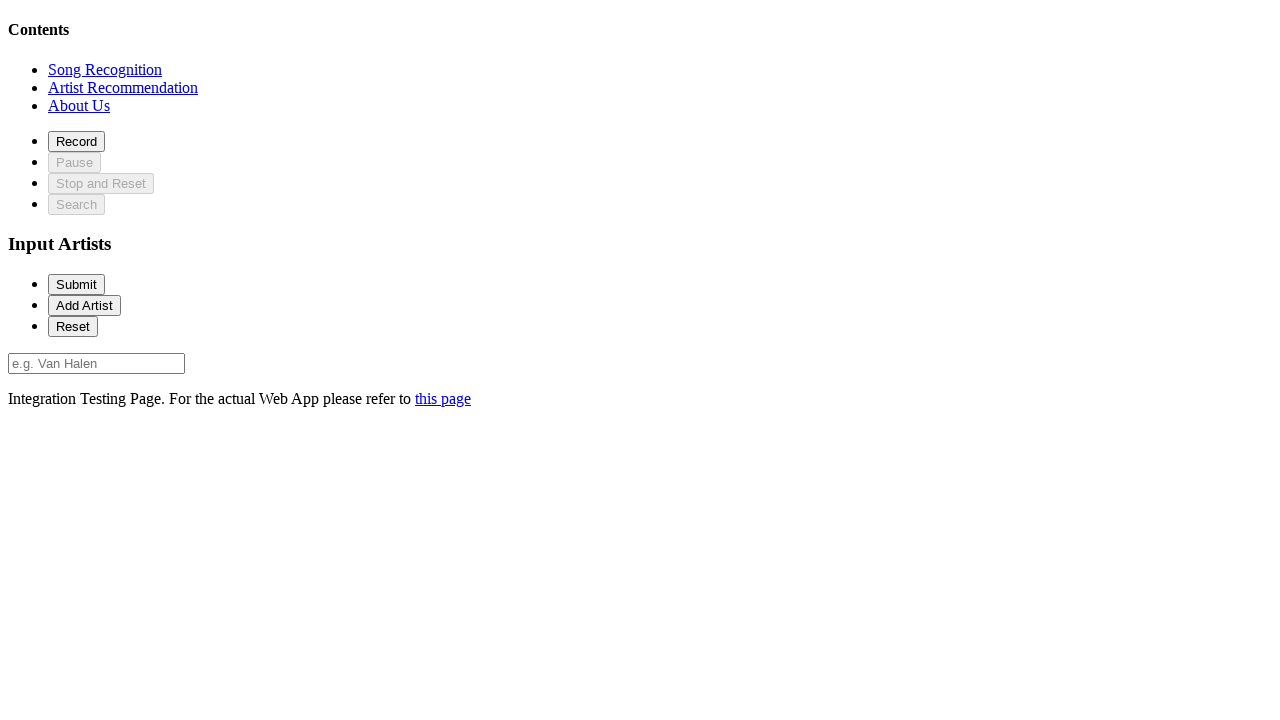

Verified add button is enabled initially
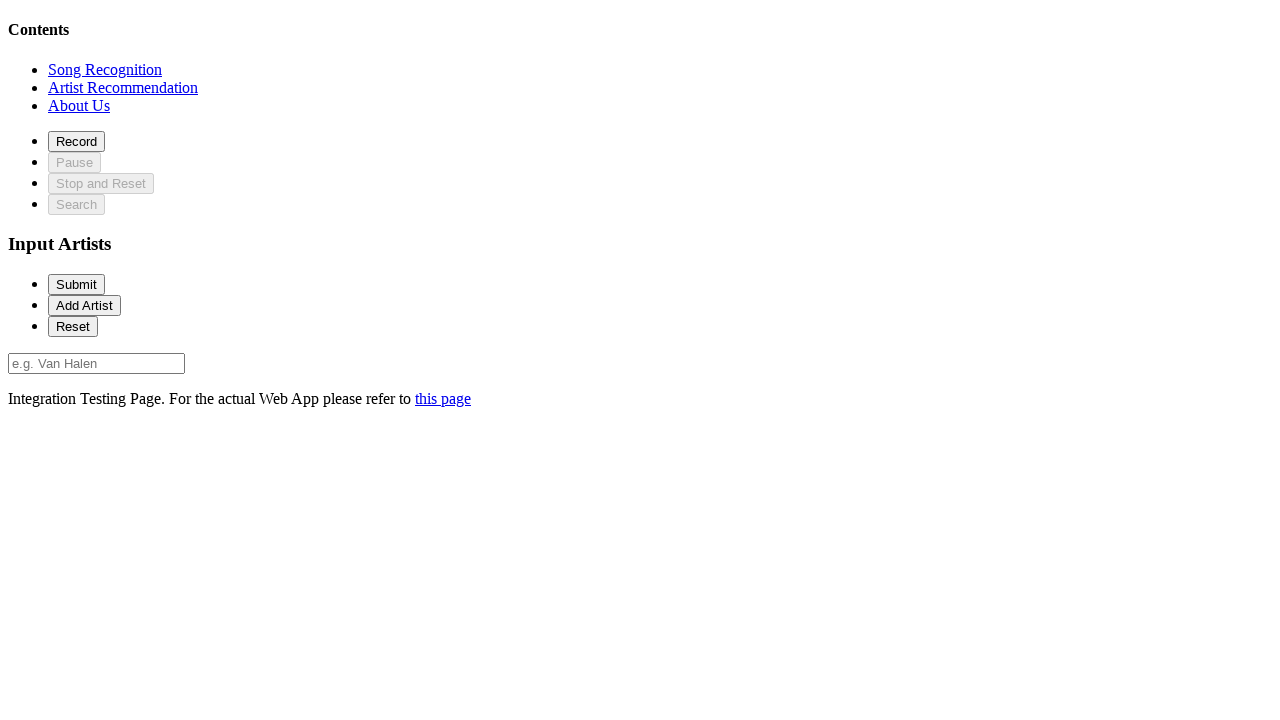

Clicked add button (1/5) at (84, 305) on #addArtist
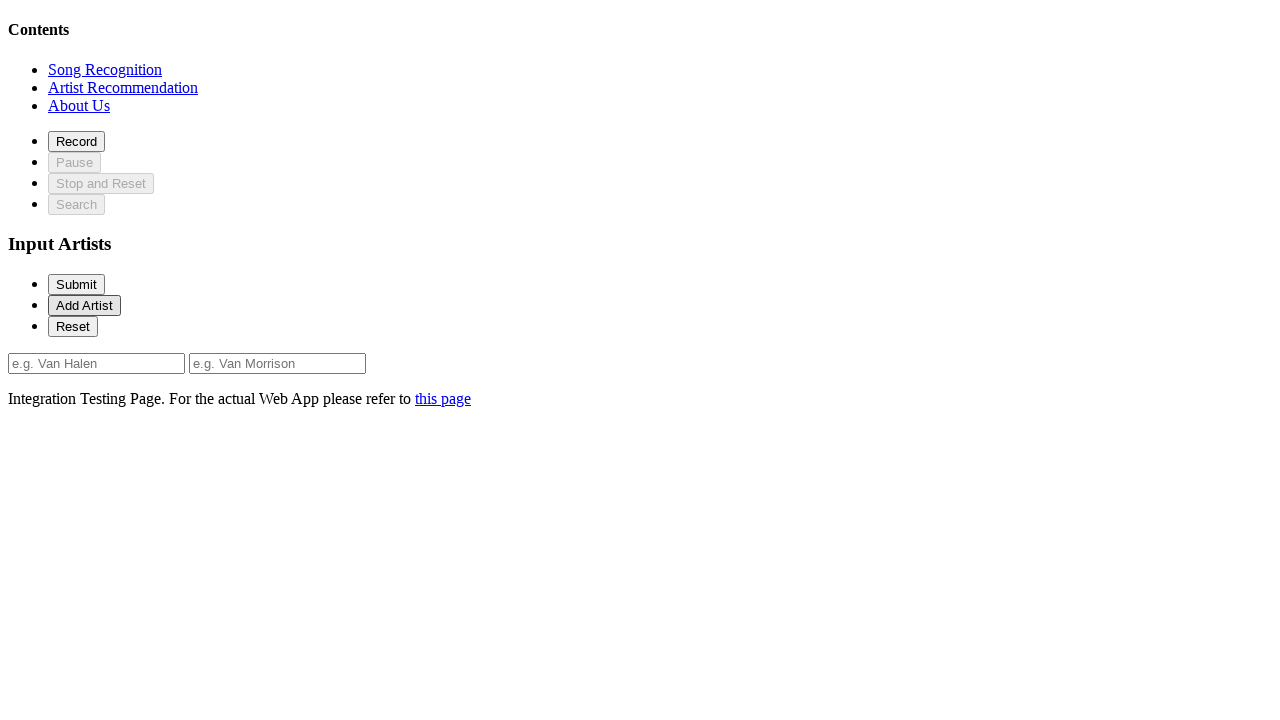

Clicked add button (2/5) at (84, 305) on #addArtist
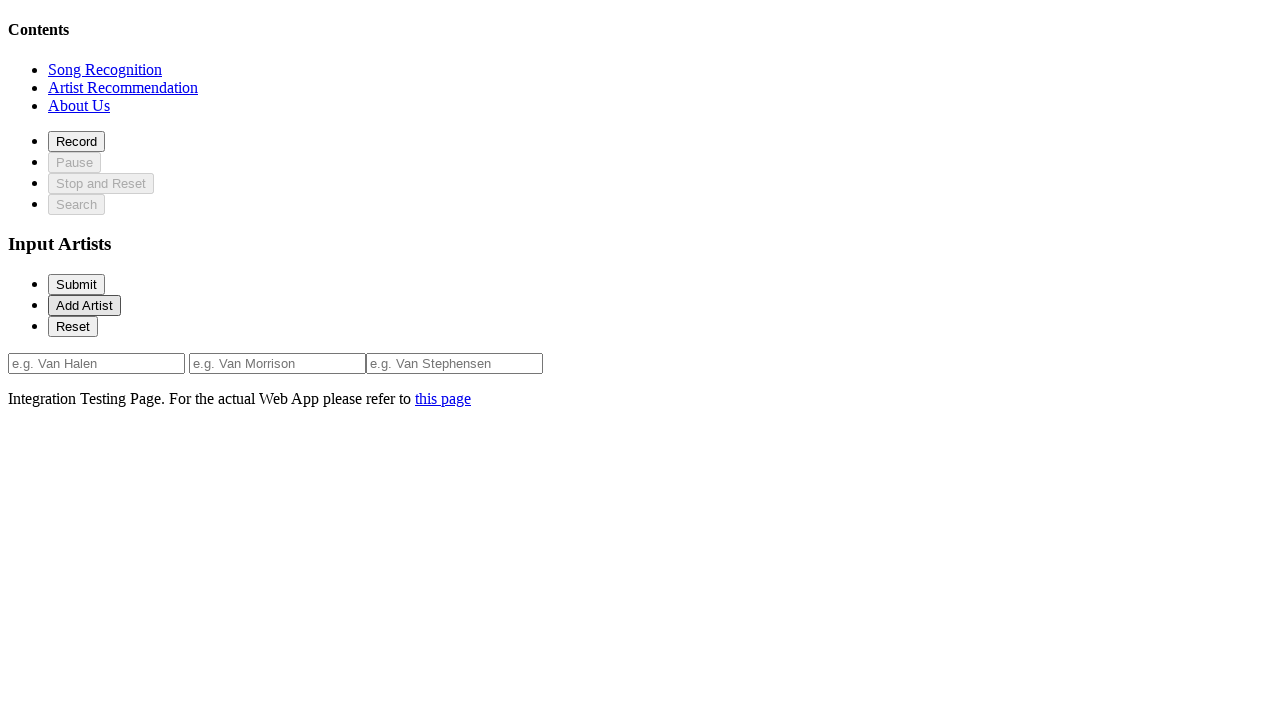

Clicked add button (3/5) at (84, 305) on #addArtist
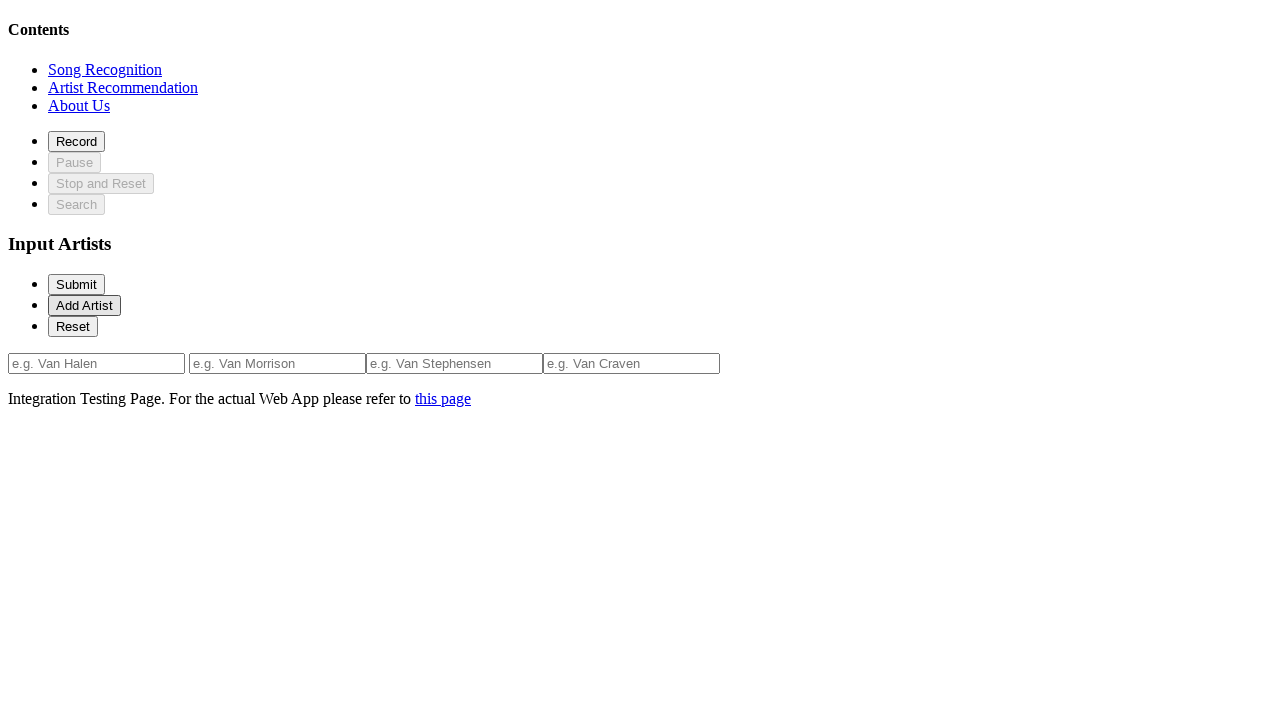

Clicked add button (4/5) at (84, 305) on #addArtist
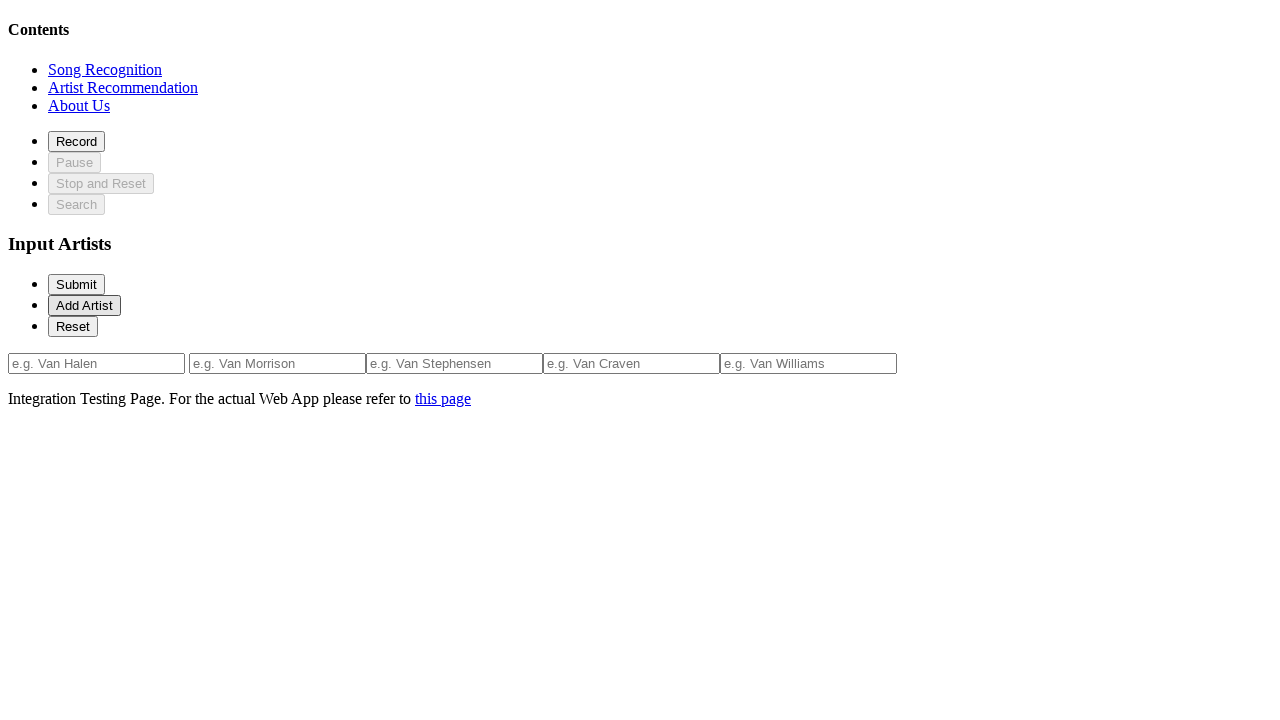

Clicked add button (5/5) at (84, 305) on #addArtist
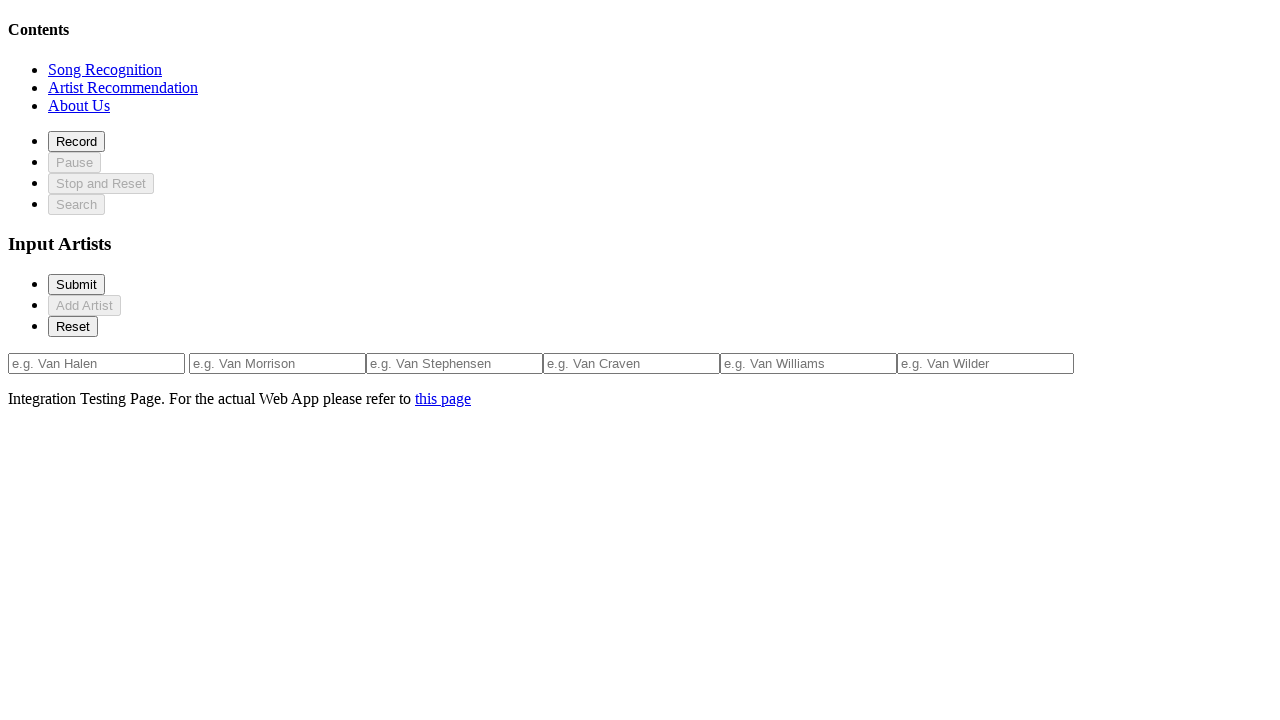

Verified add button is now disabled after 5 clicks
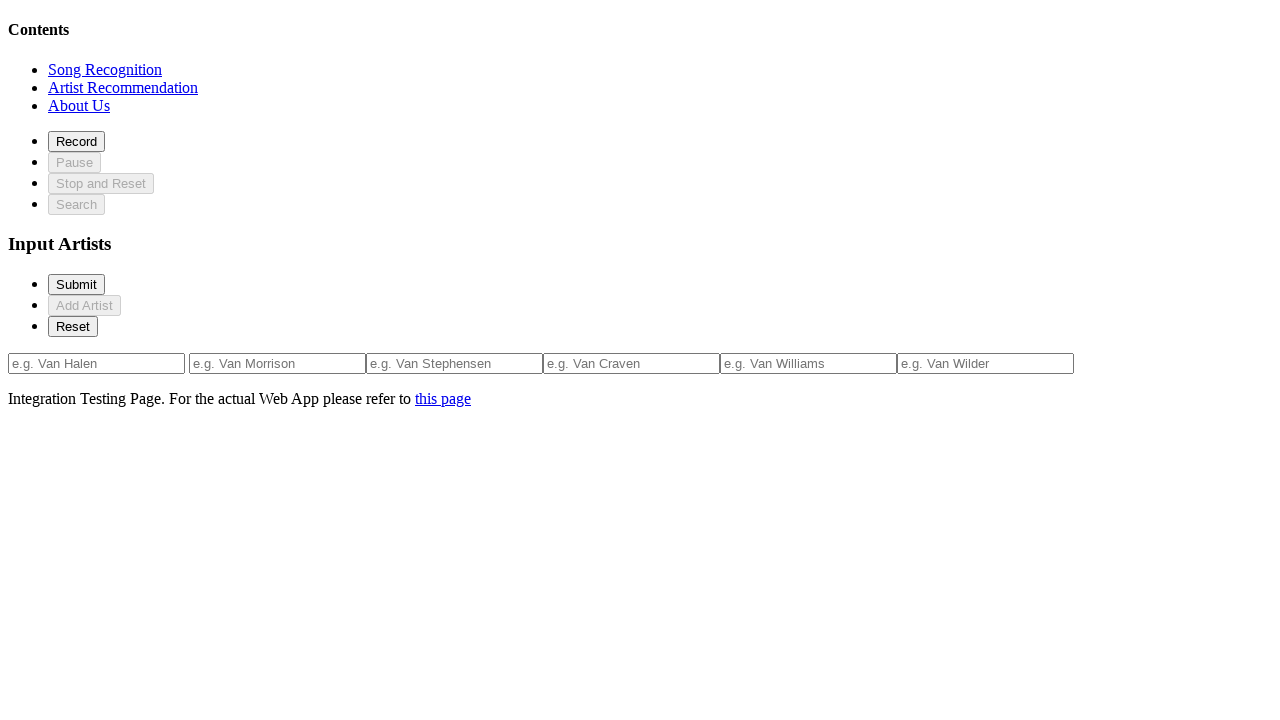

Verified first artist input field exists
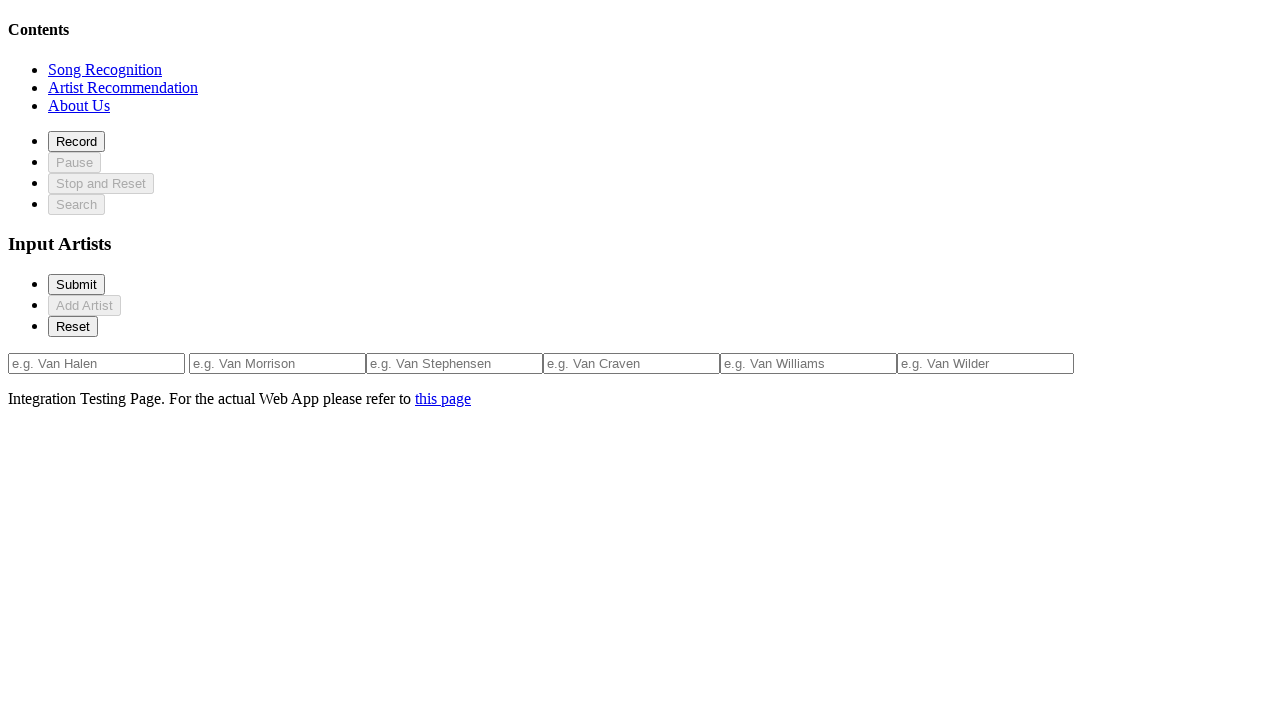

Verified second artist input field exists
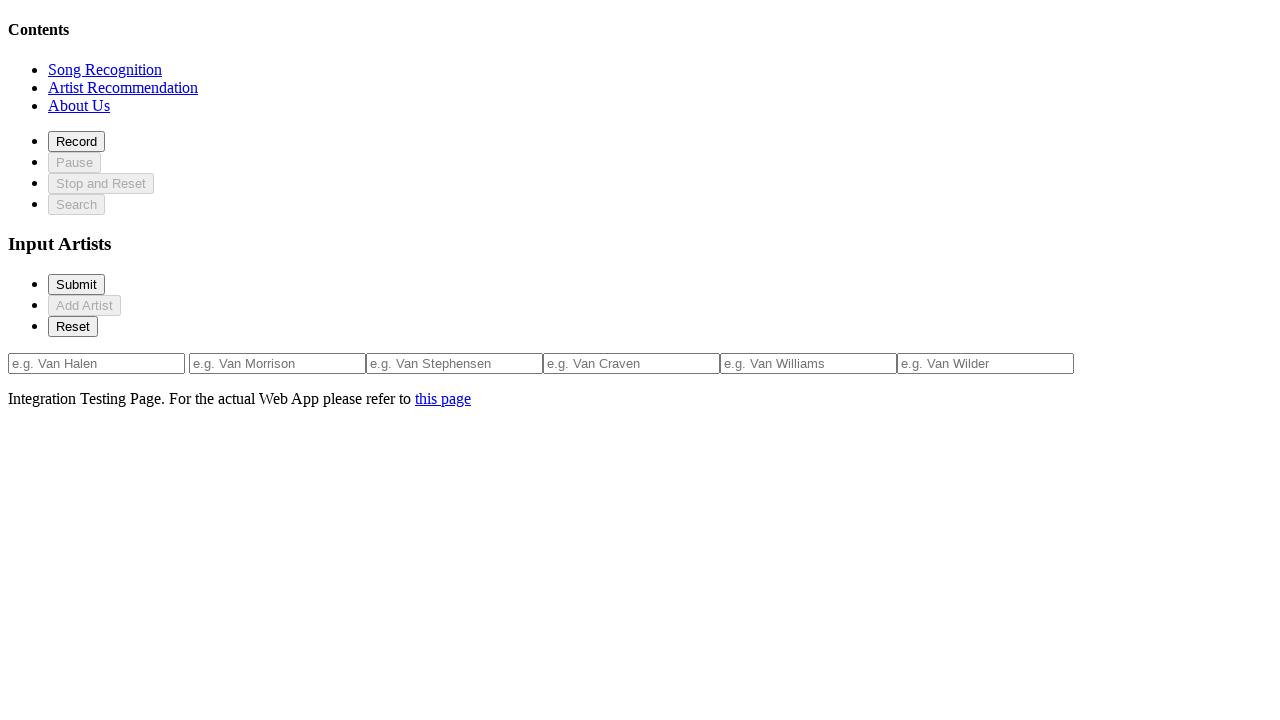

Verified third artist input field exists
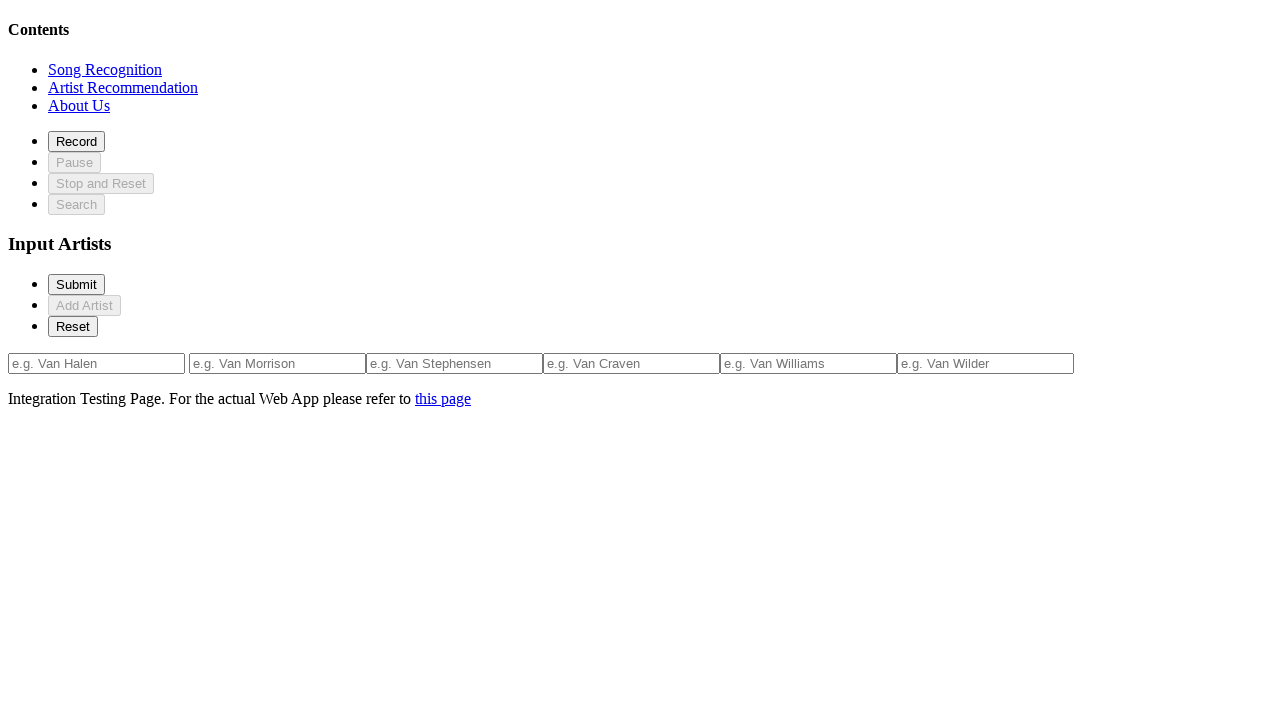

Verified fourth artist input field exists
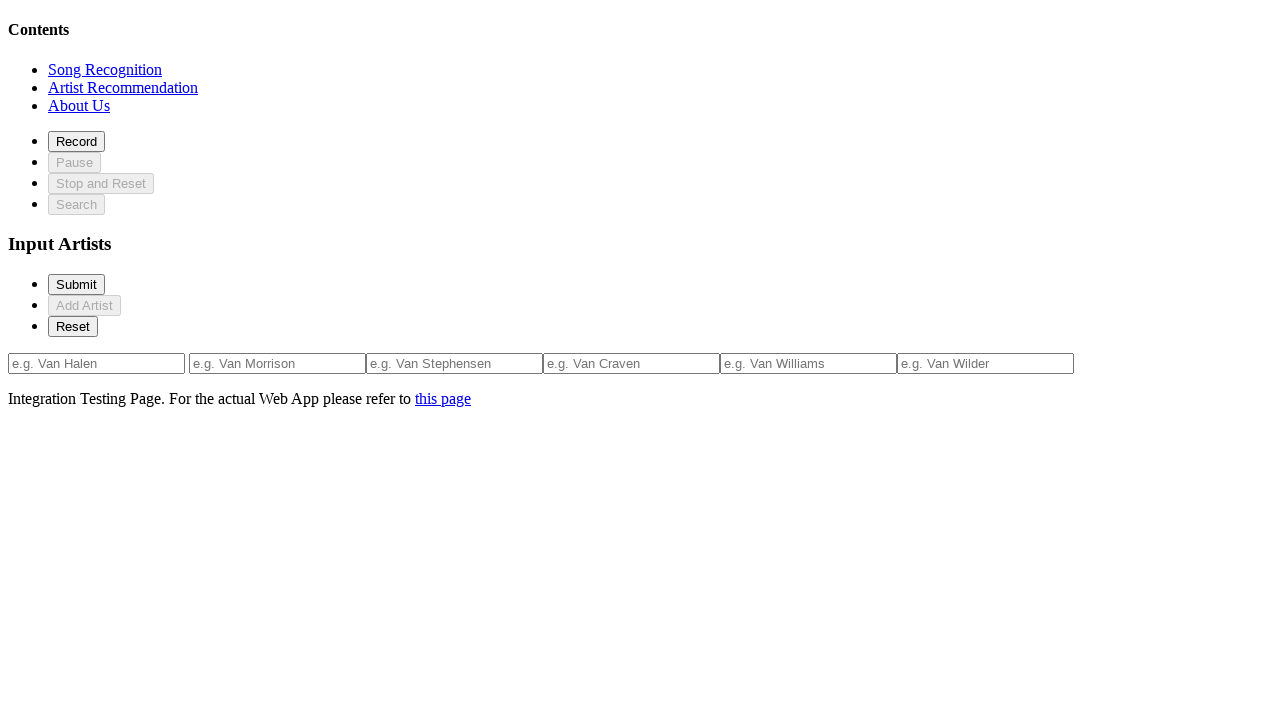

Verified fifth artist input field exists
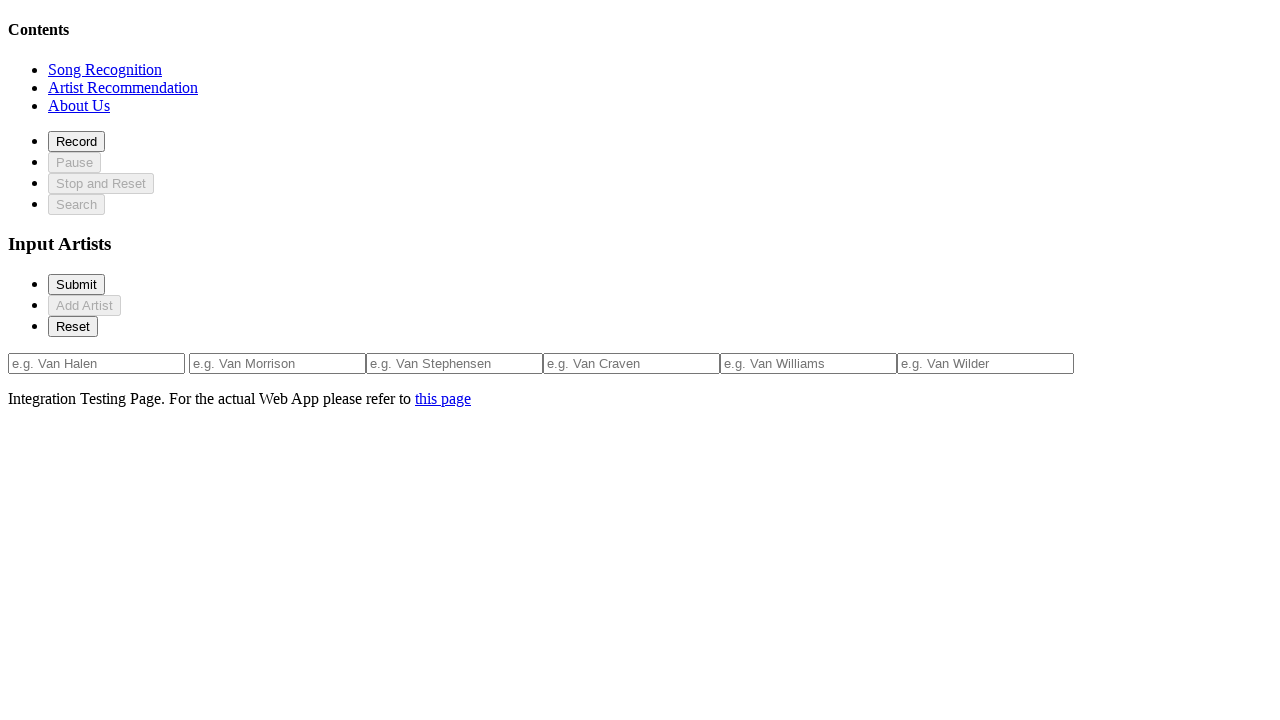

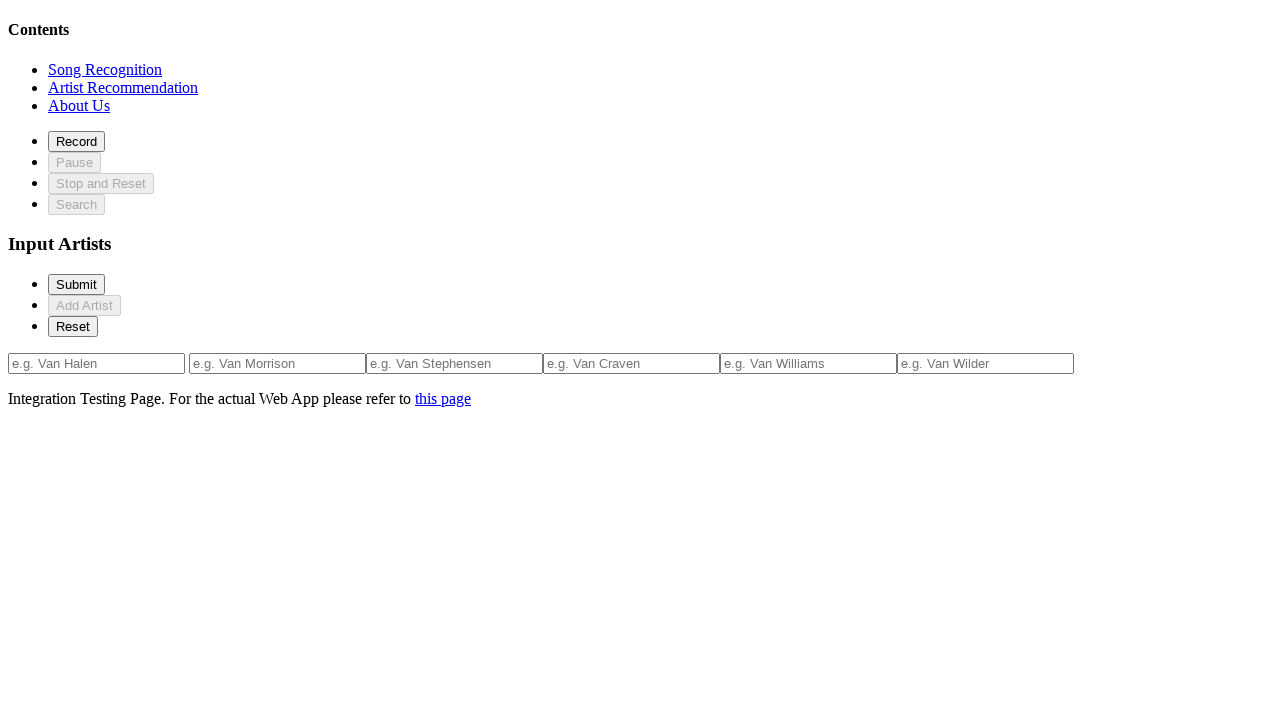